Tests adding jQuery Growl notifications to a page by injecting jQuery and jQuery Growl scripts, then displaying notification messages on the page

Starting URL: http://the-internet.herokuapp.com

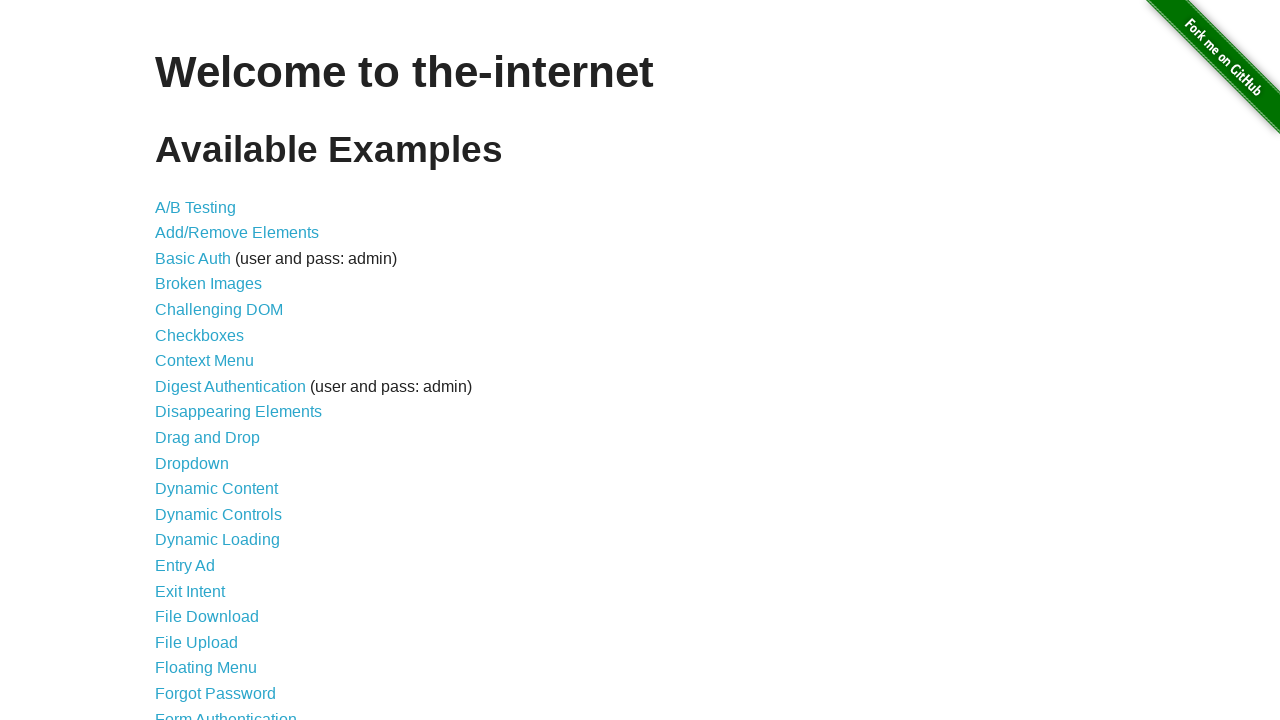

Checked for jQuery on page and injected it if needed
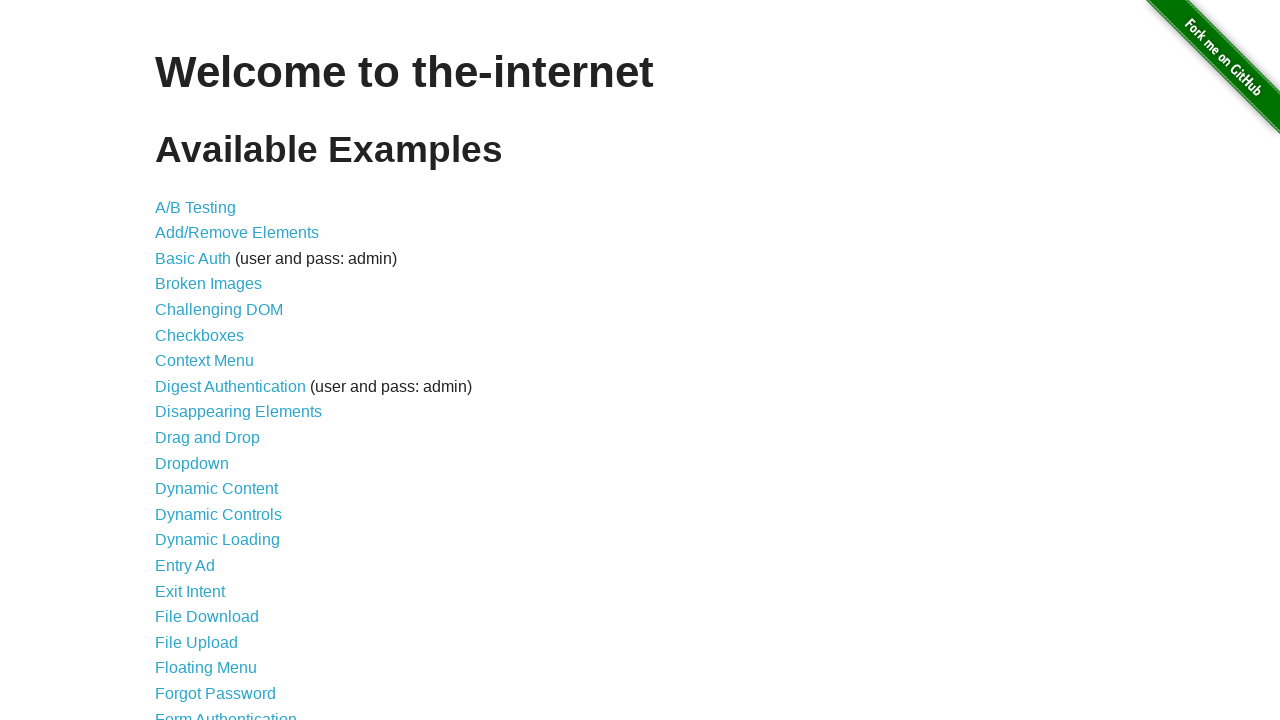

jQuery loaded successfully
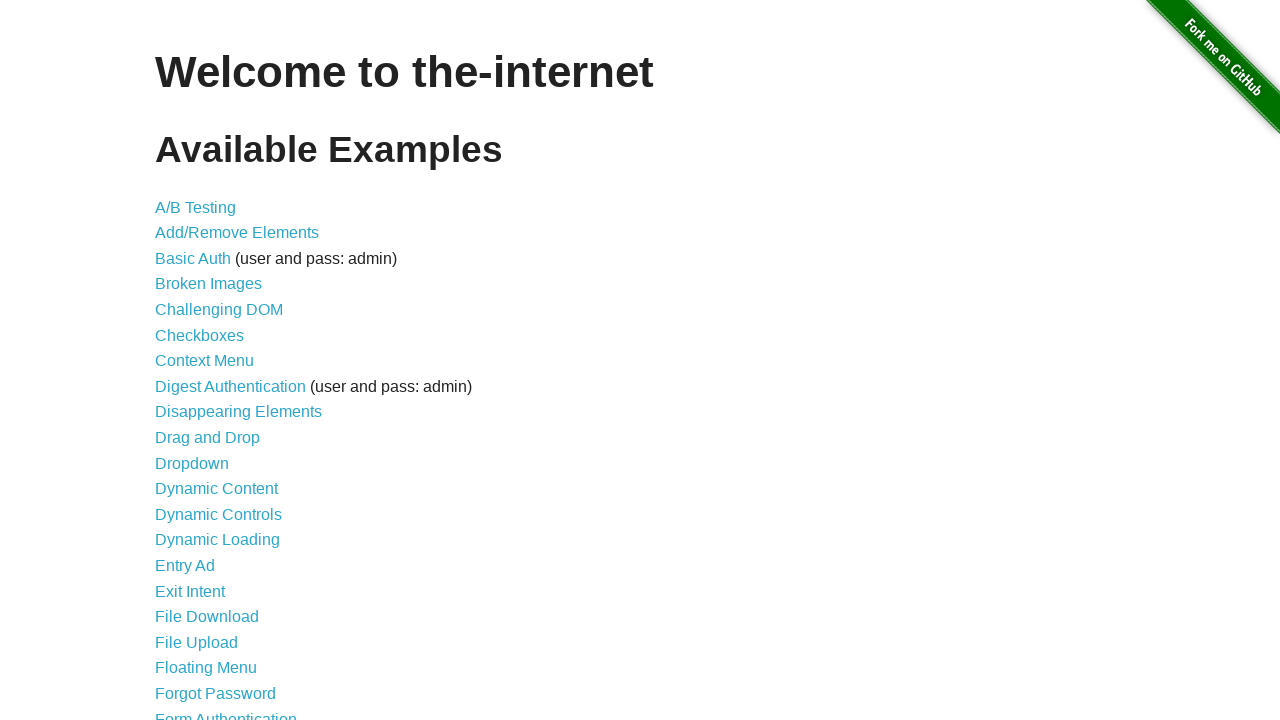

Injected jQuery Growl script to page
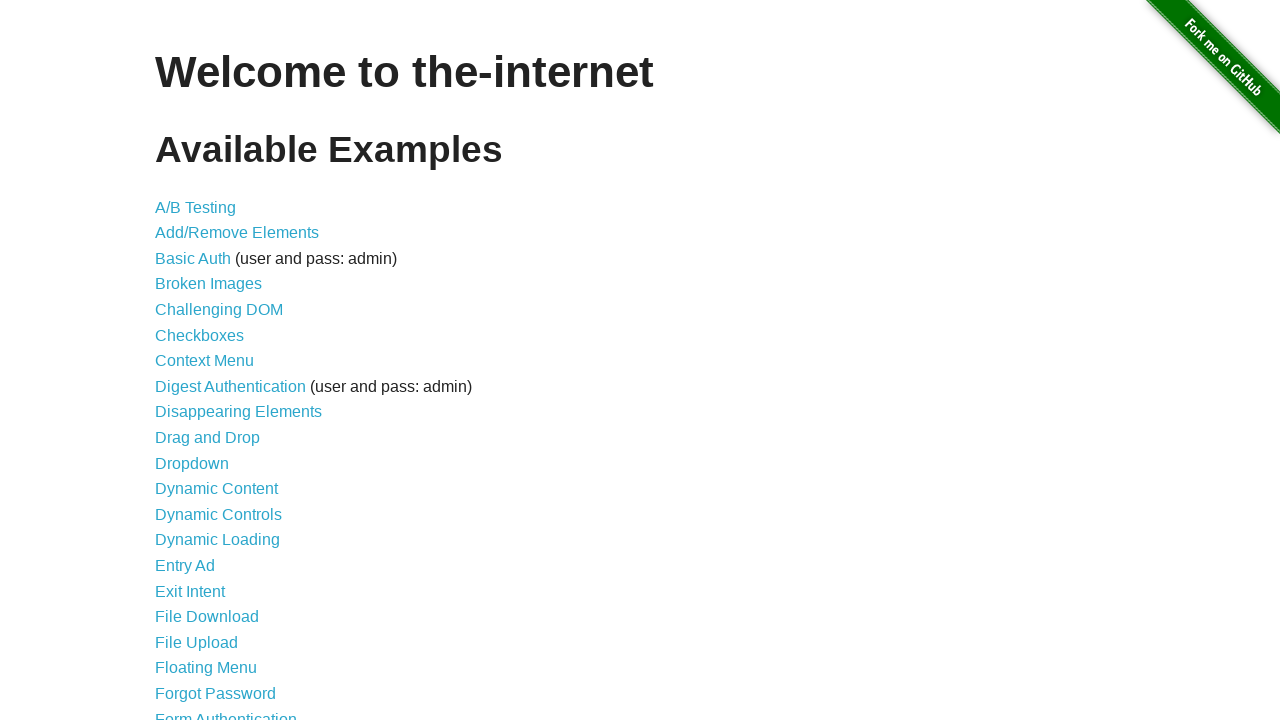

Injected jQuery Growl CSS styles to page
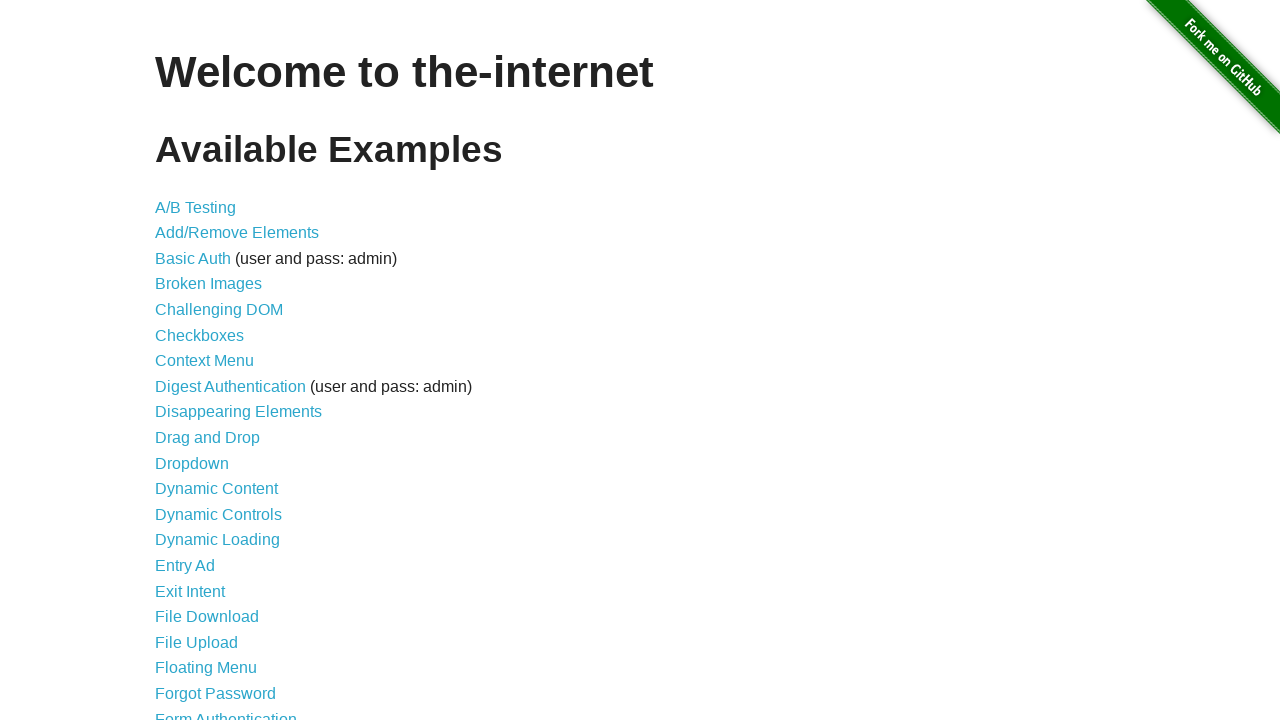

jQuery Growl library loaded and available
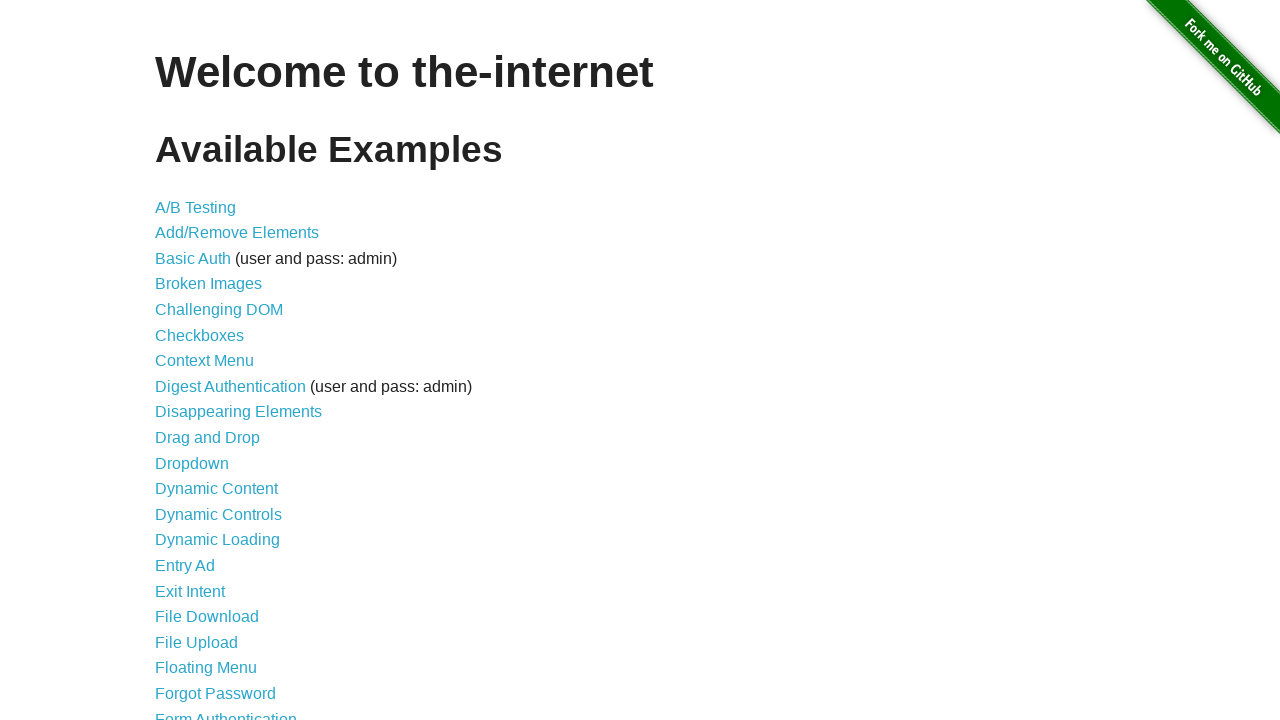

Displayed jQuery Growl notification with title 'GET' and message '/'
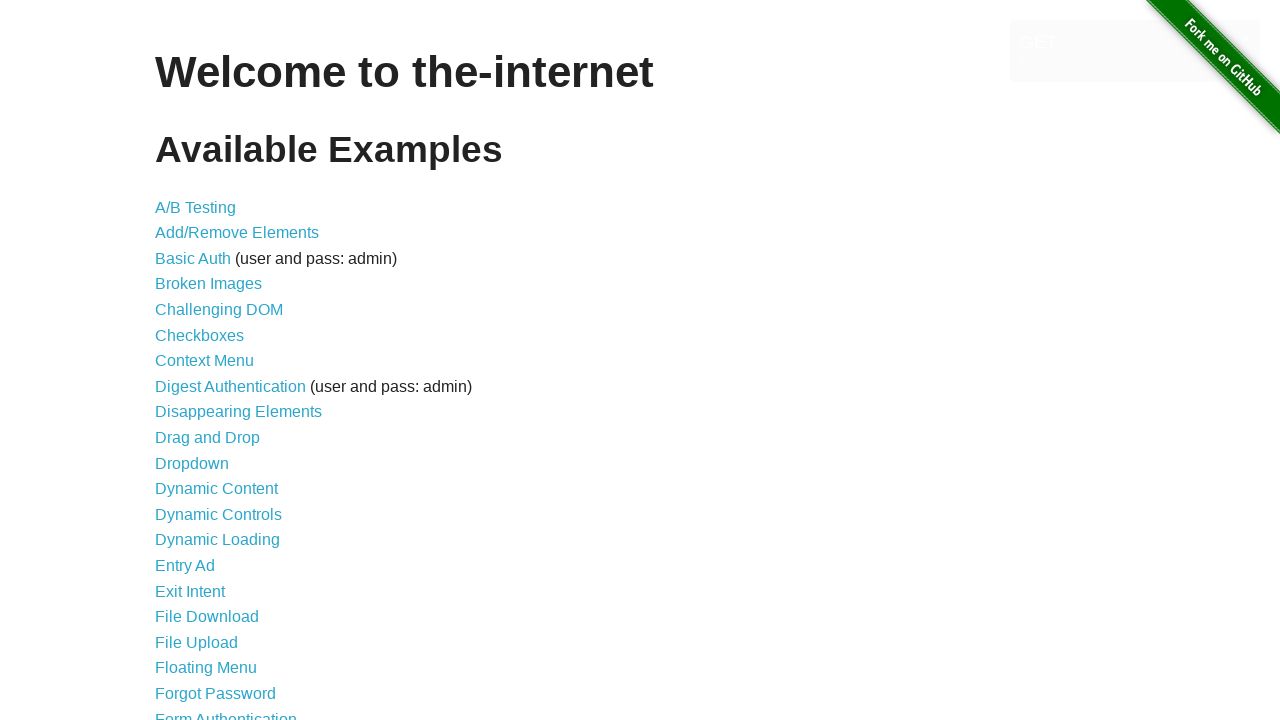

Waited 2 seconds to view the notification
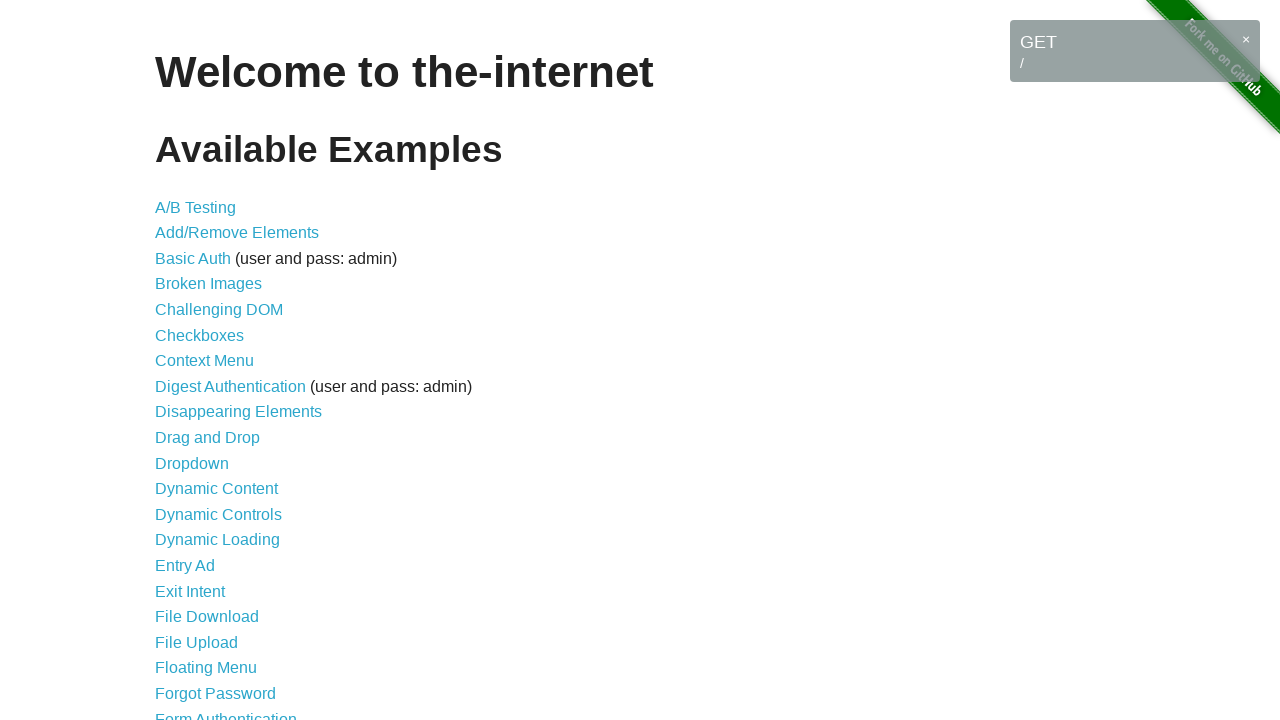

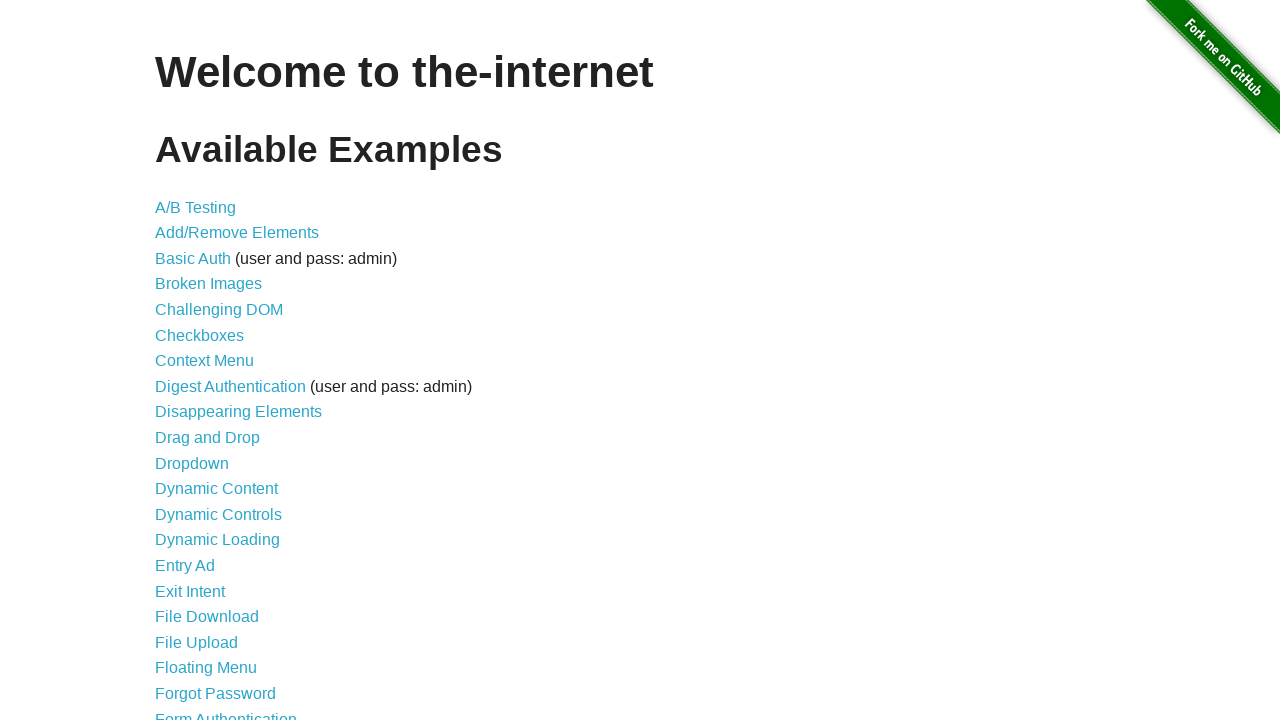